Tests the e-commerce flow by searching for a product (banana), adding it to cart, proceeding to checkout, selecting a country, agreeing to terms, and placing an order.

Starting URL: https://rahulshettyacademy.com/seleniumPractise/#/

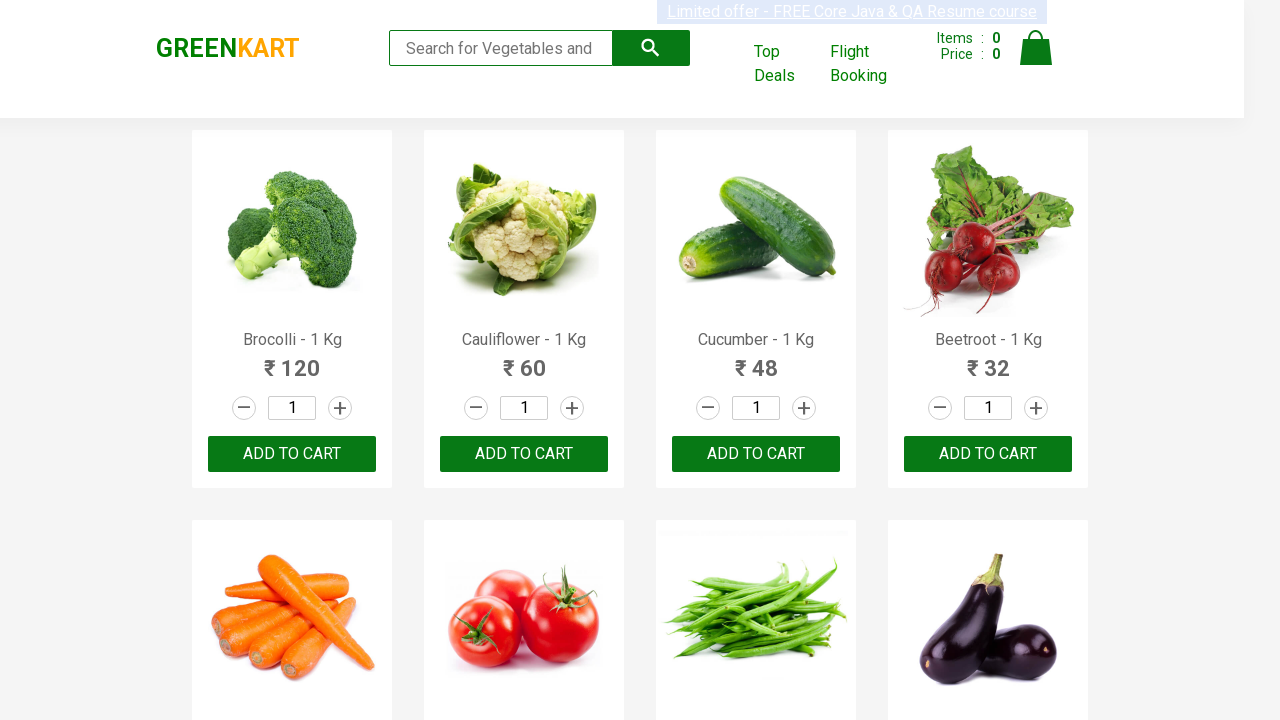

Filled search field with 'banana' on input.search-keyword
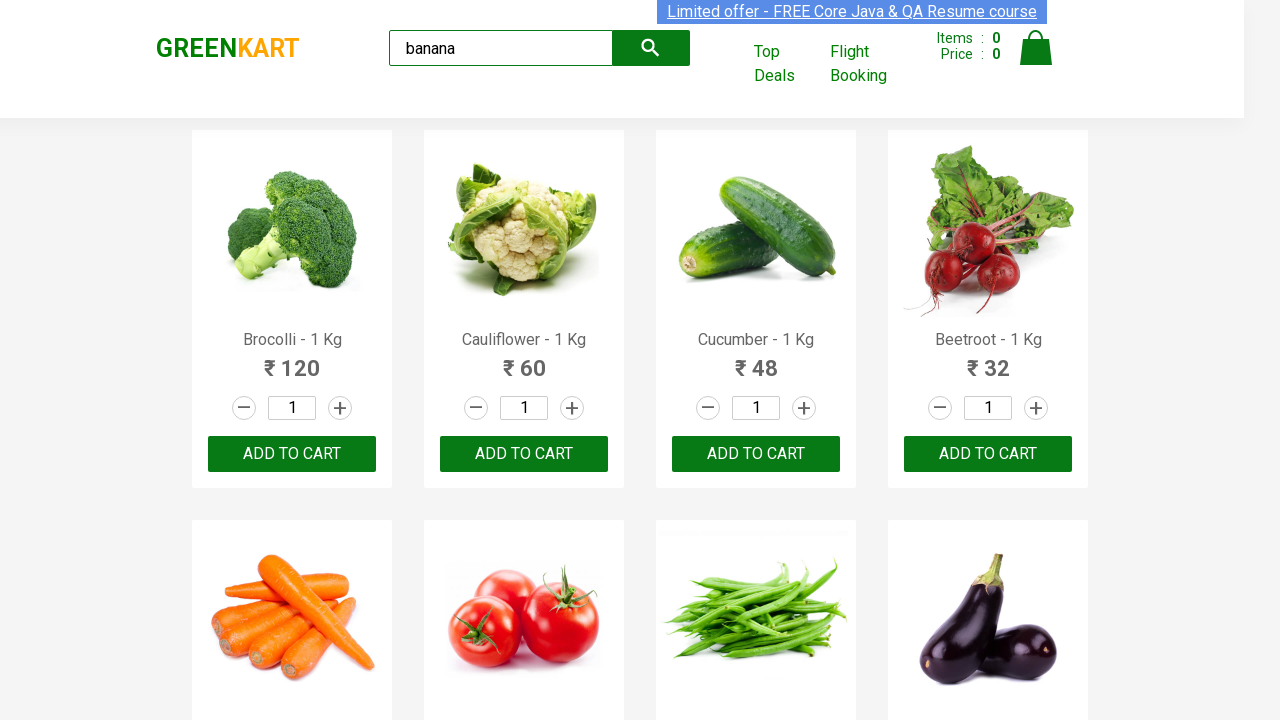

Waited 1 second for page to load
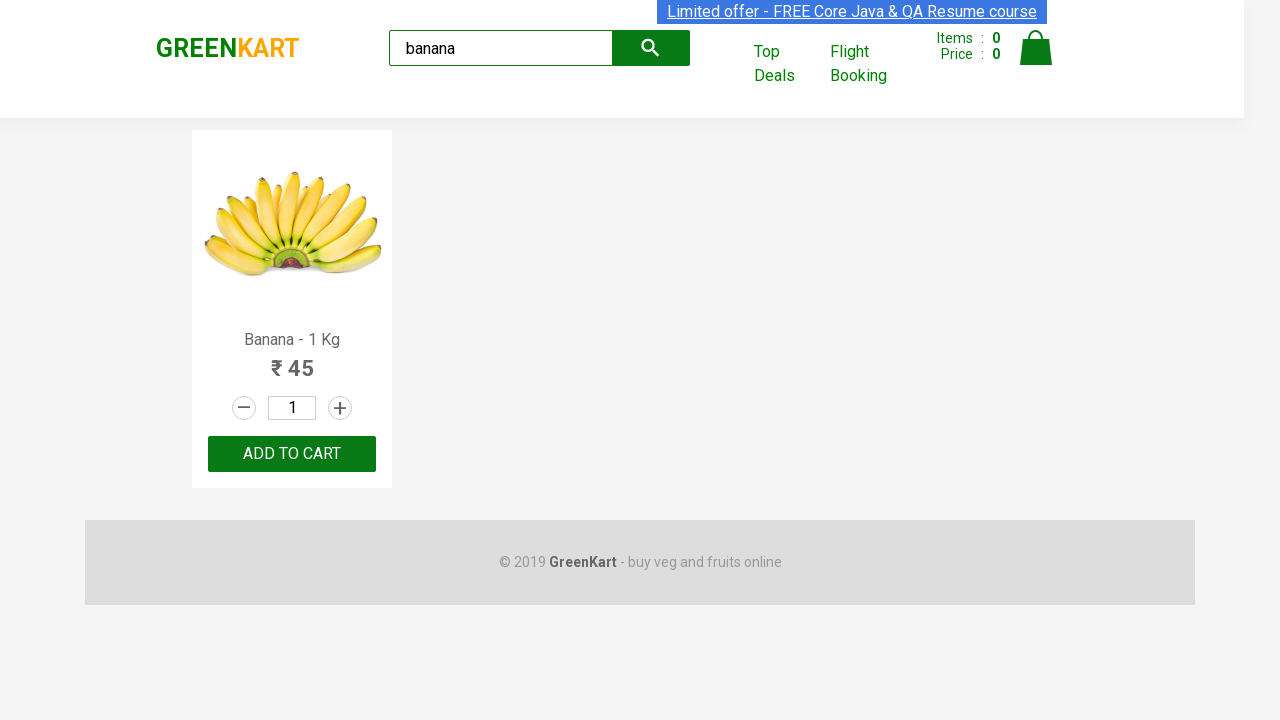

Clicked ADD TO CART button for banana at (292, 454) on xpath=//button[text()='ADD TO CART']
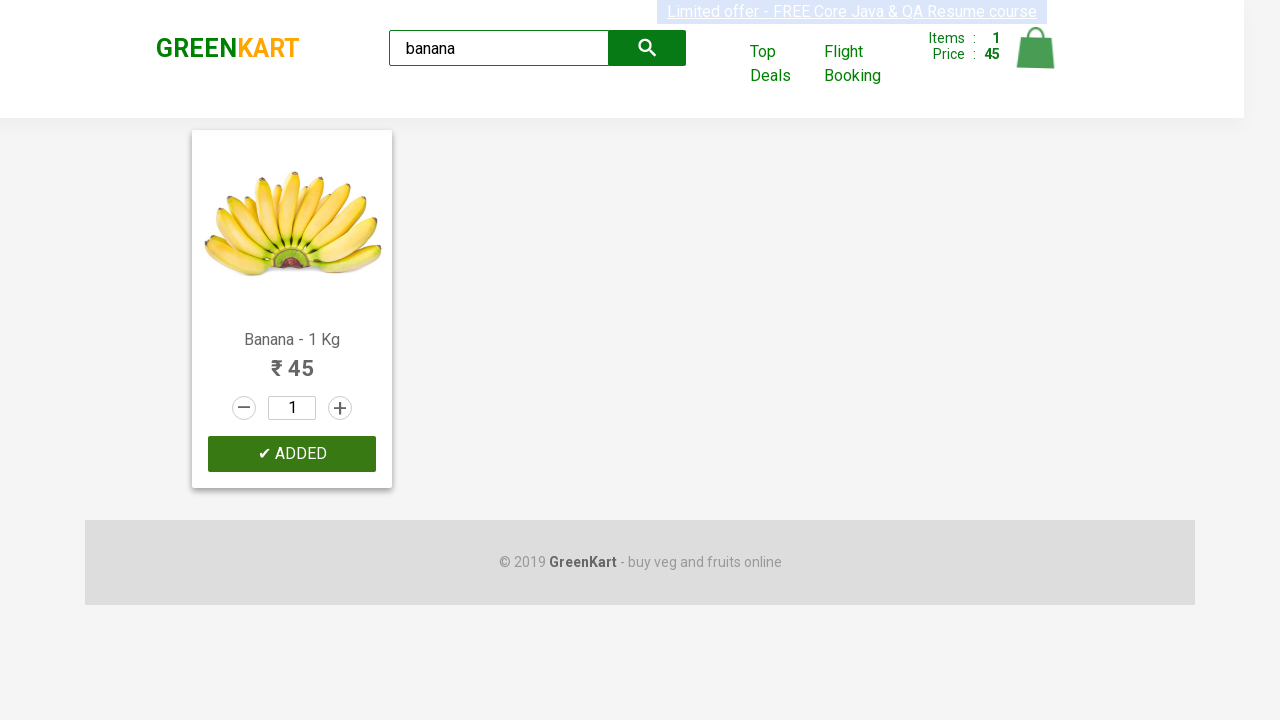

Clicked Cart icon to navigate to cart at (1036, 48) on img[alt='Cart']
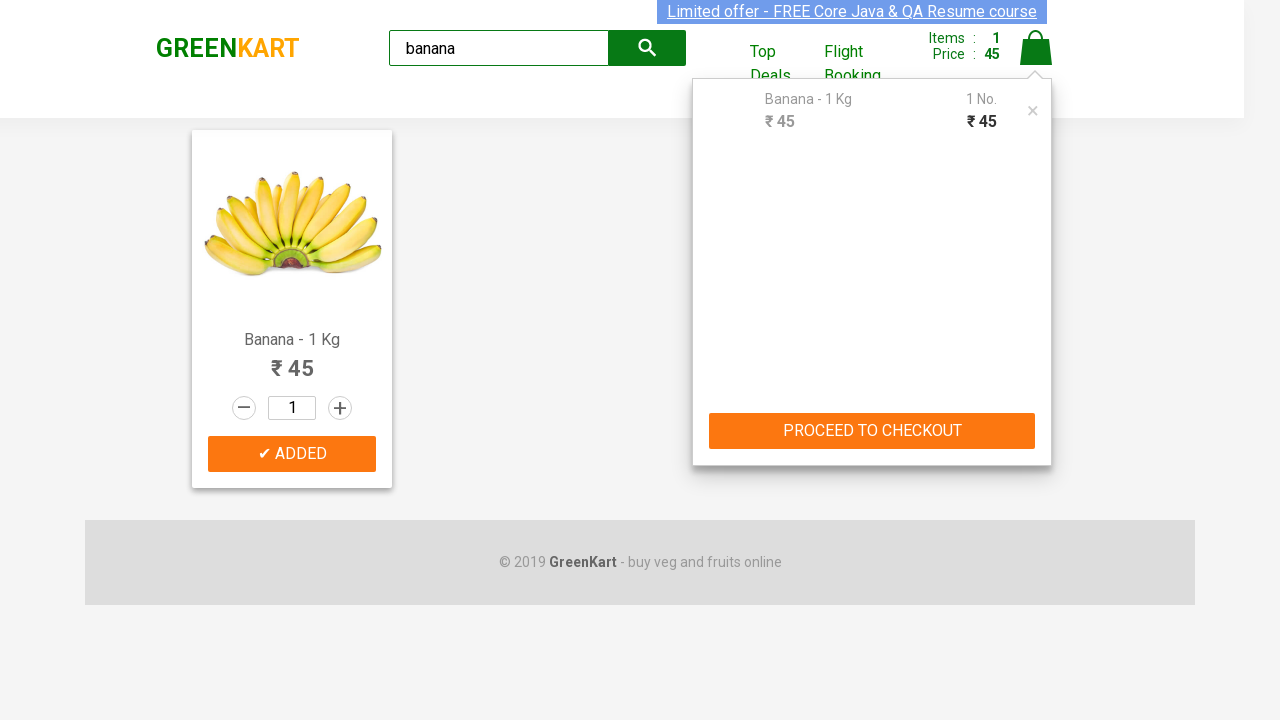

Clicked PROCEED TO CHECKOUT button at (872, 431) on xpath=//button[text()='PROCEED TO CHECKOUT']
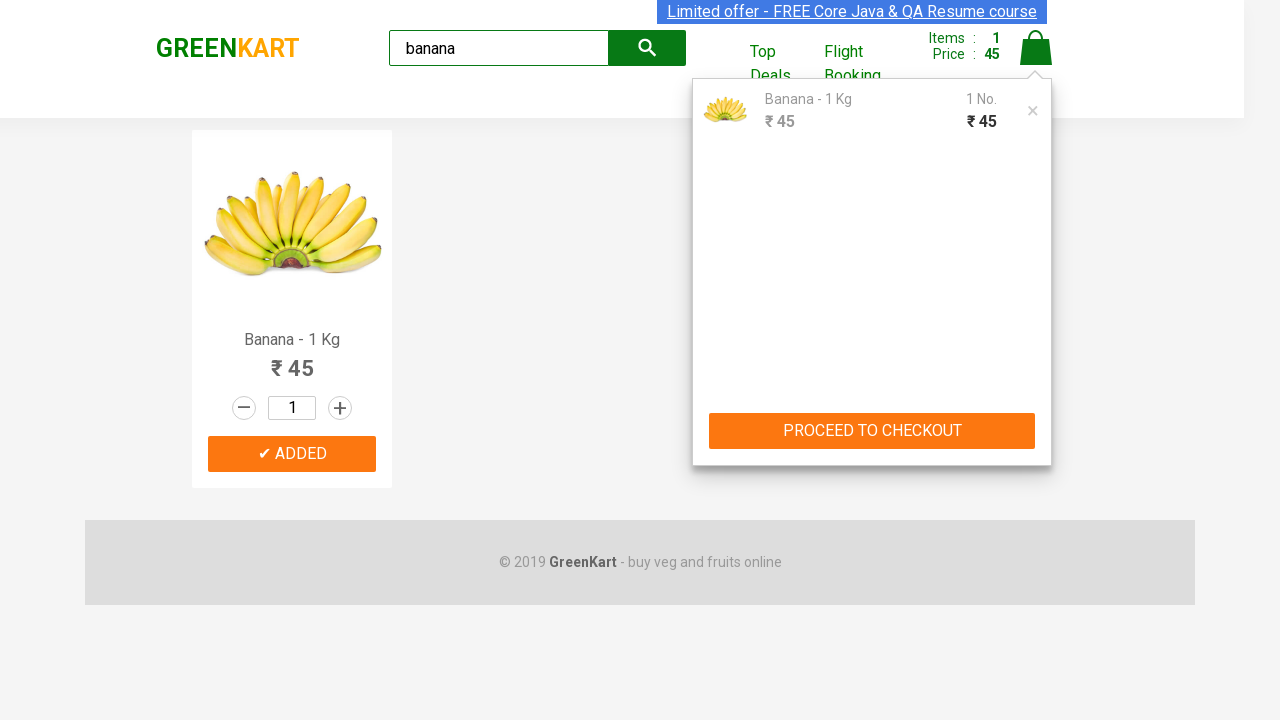

Verified product name visible in cart
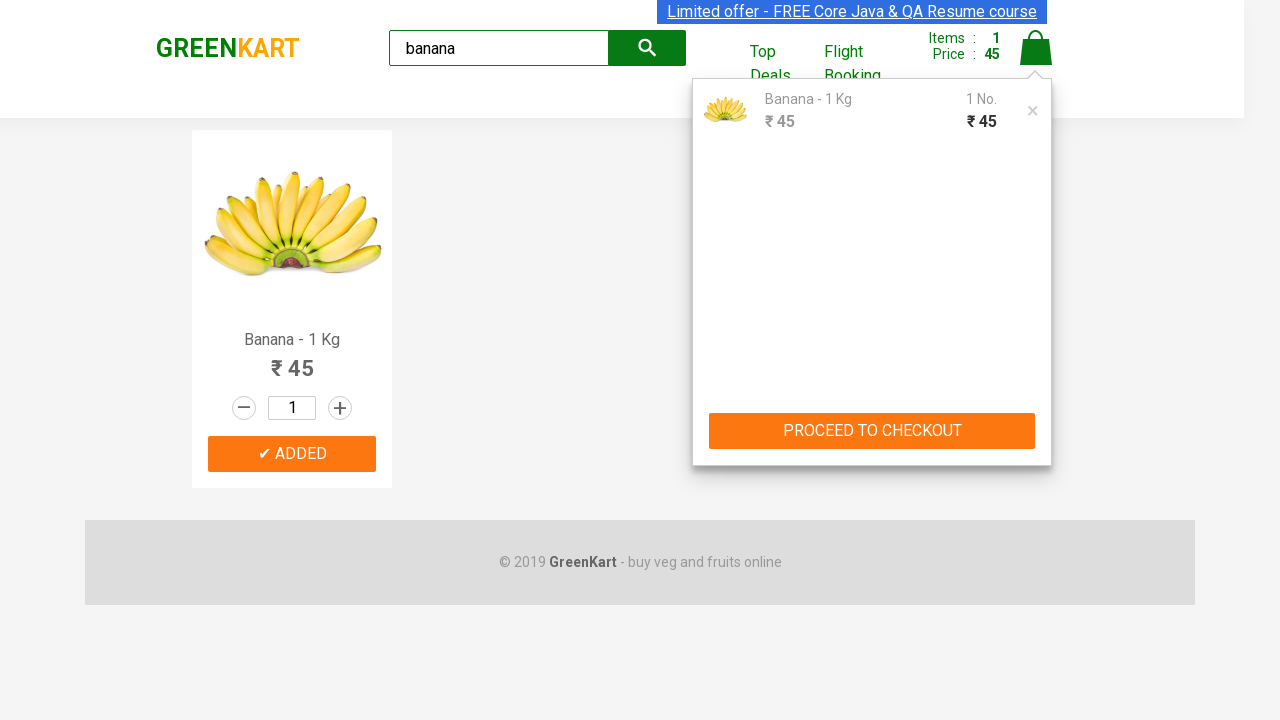

Clicked Place Order button at (1036, 420) on xpath=//button[text()='Place Order']
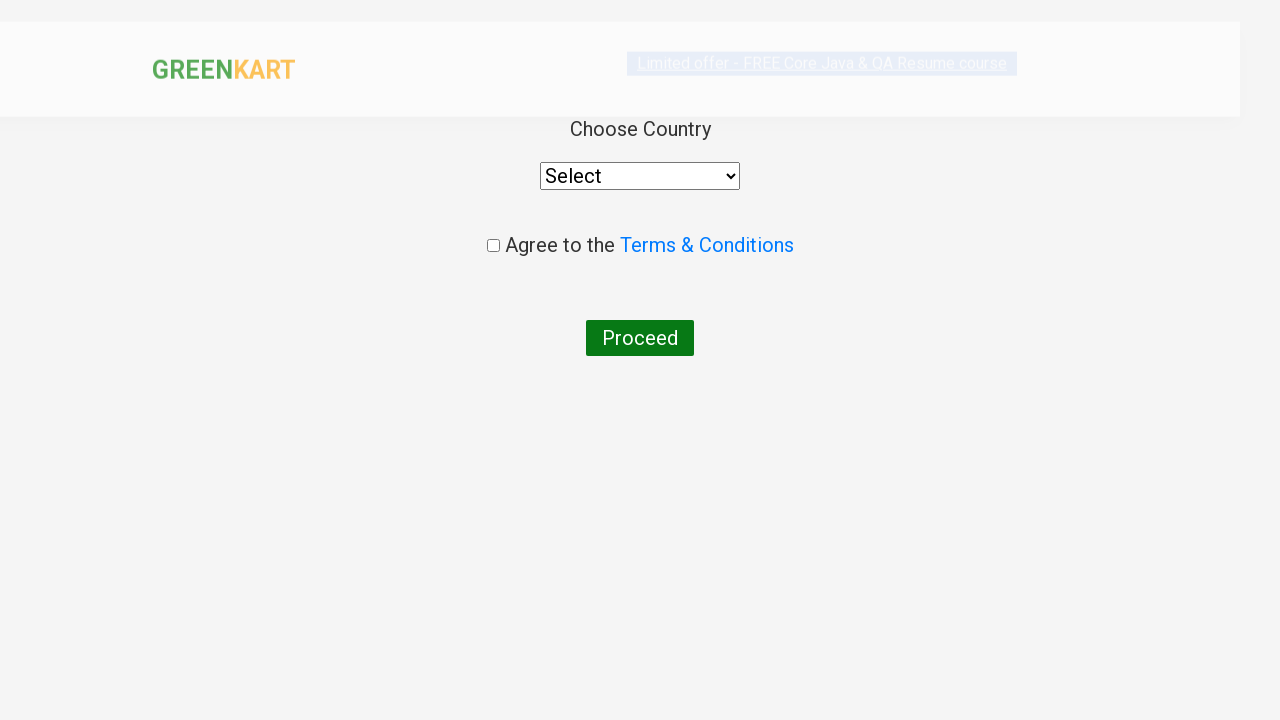

Country dropdown selector loaded
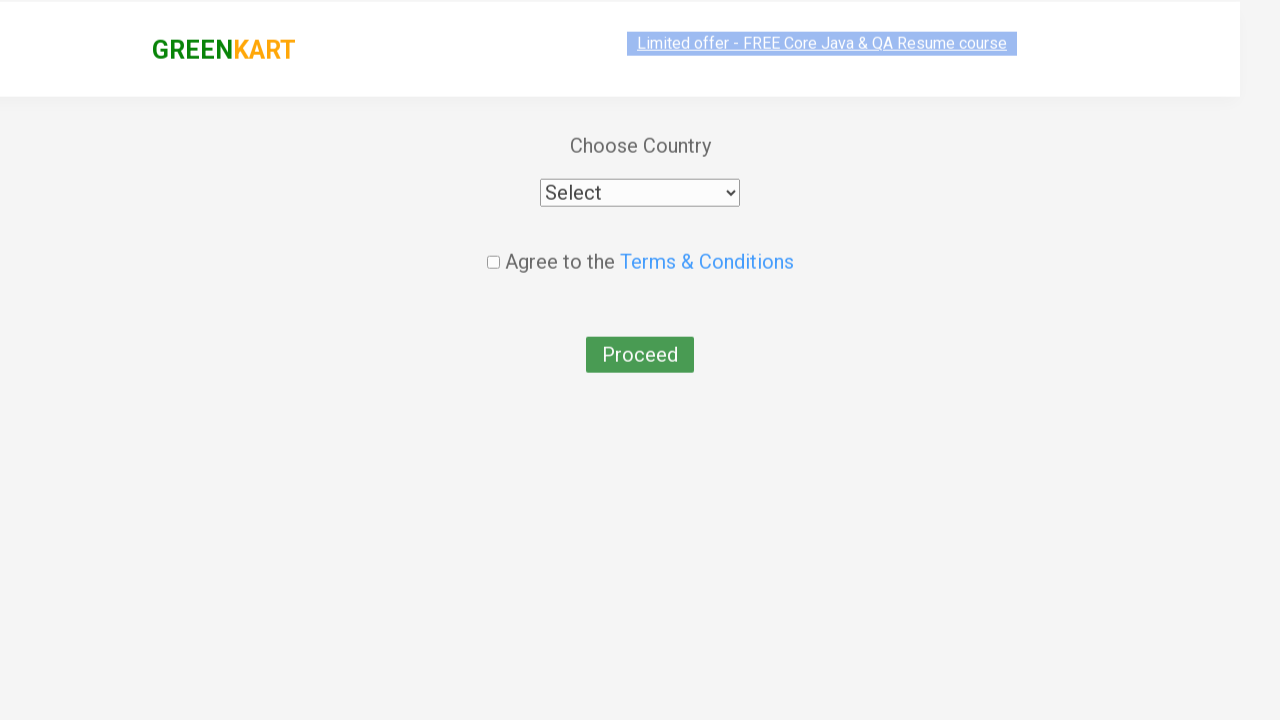

Selected Cambodia from country dropdown on select
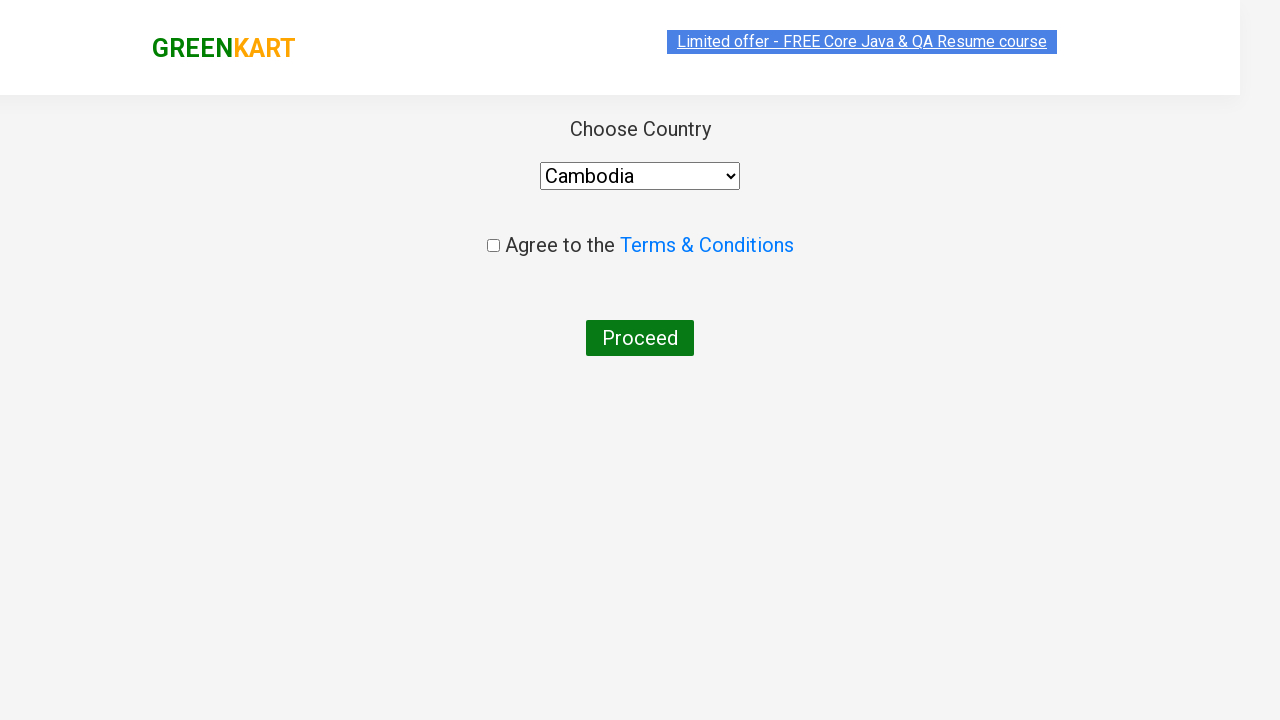

Checked terms and conditions checkbox at (493, 246) on input.chkAgree
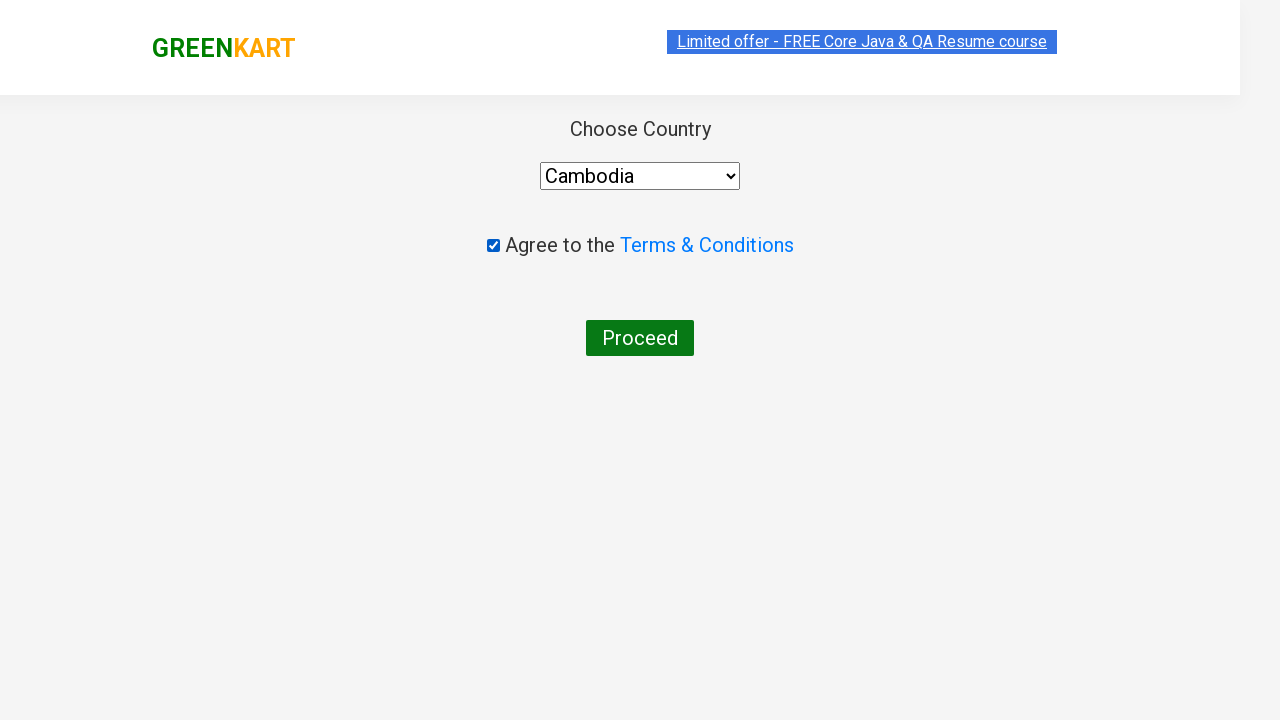

Clicked Proceed button to complete order at (640, 338) on xpath=//button[text()='Proceed']
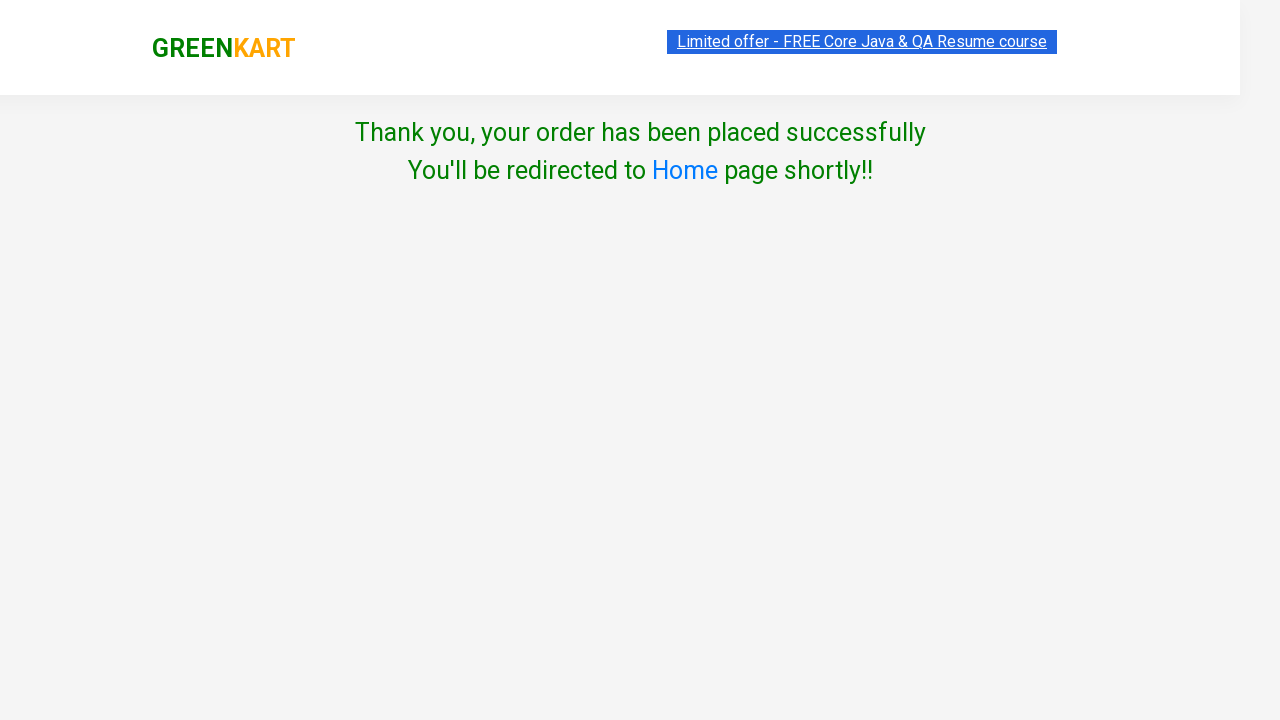

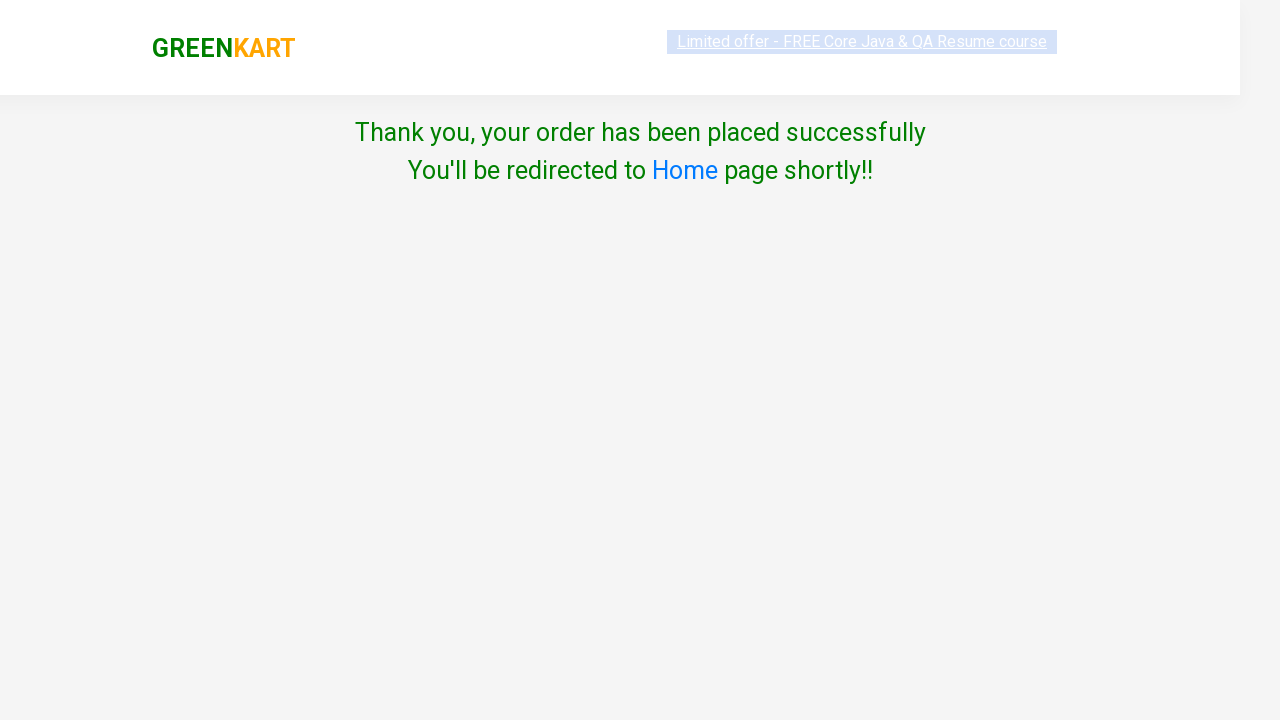